Tests state dropdown functionality by selecting states using different methods (visible text, value, index) and verifies California is the final selection

Starting URL: https://practice.cydeo.com/dropdown

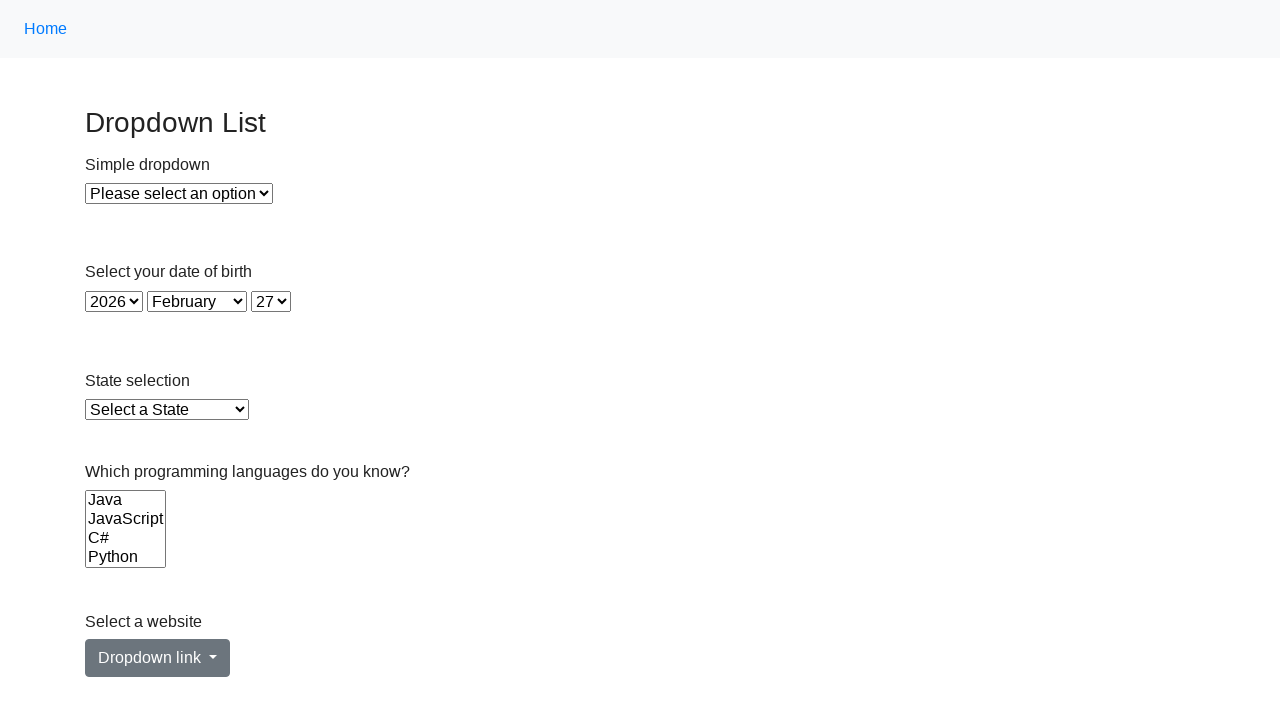

Selected Illinois from state dropdown by visible text on select#state
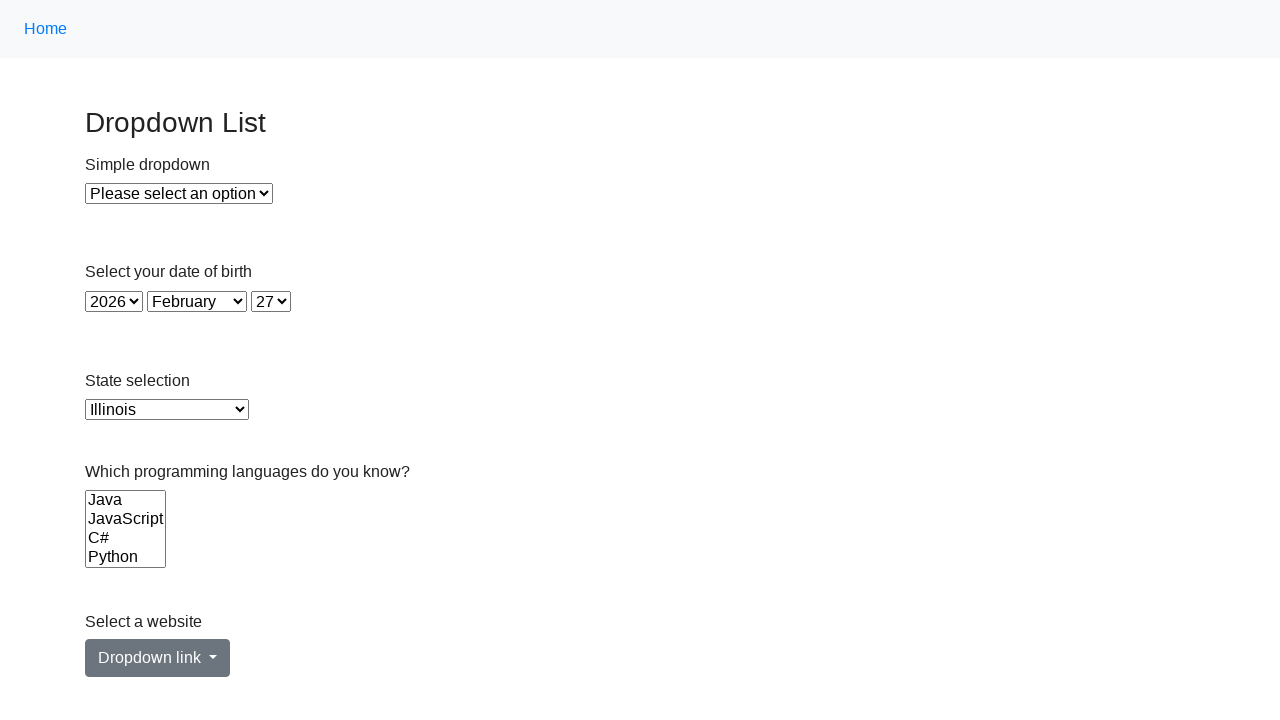

Selected Virginia from state dropdown by value 'VA' on select#state
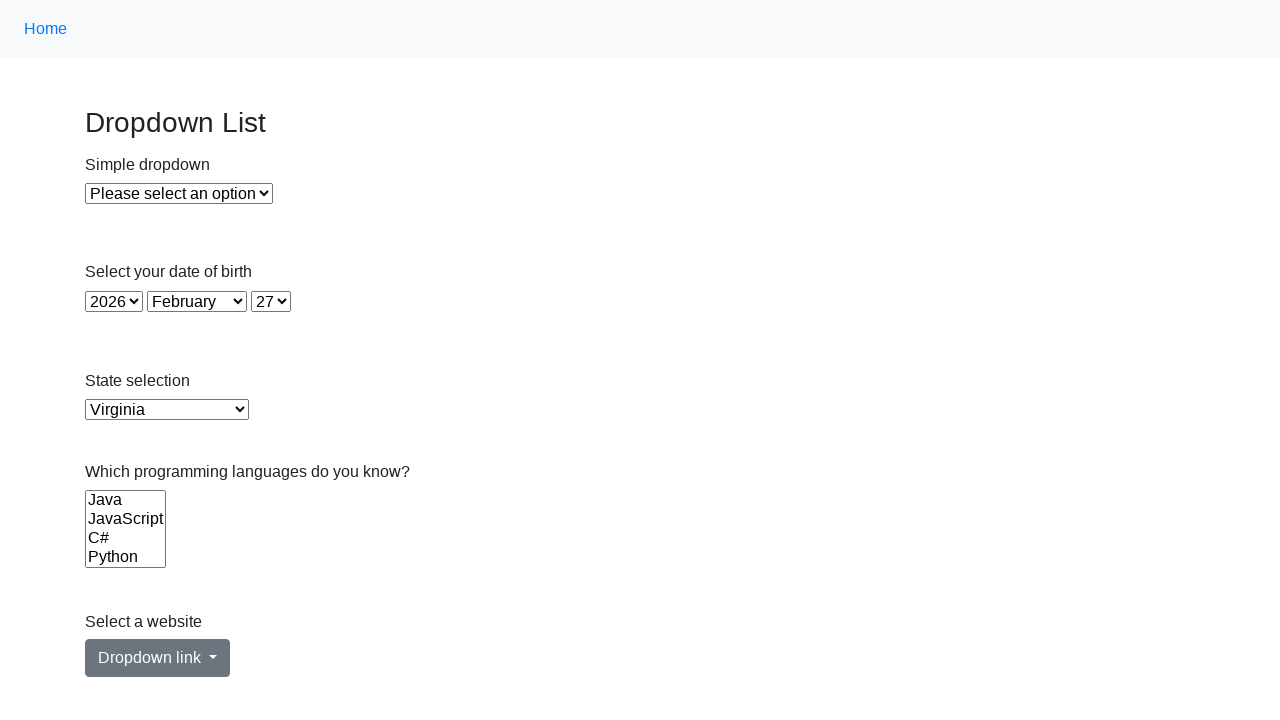

Selected California from state dropdown by index 5 on select#state
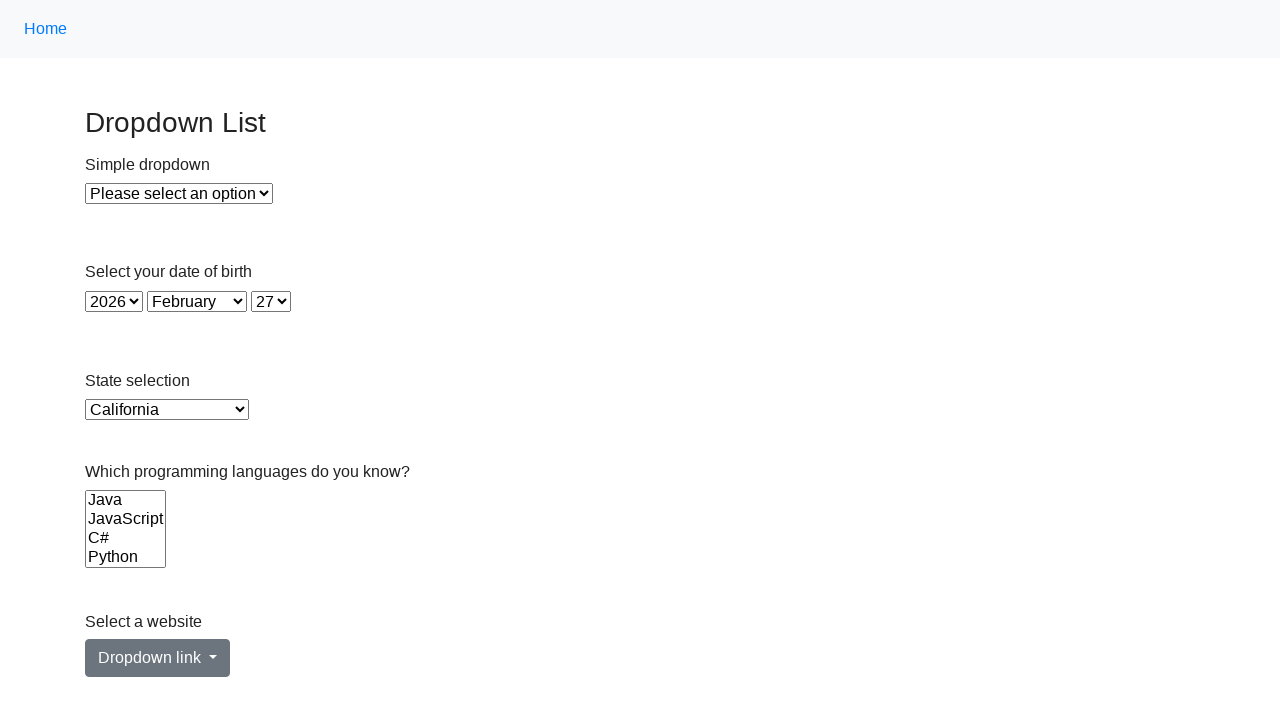

Located the currently selected option in state dropdown
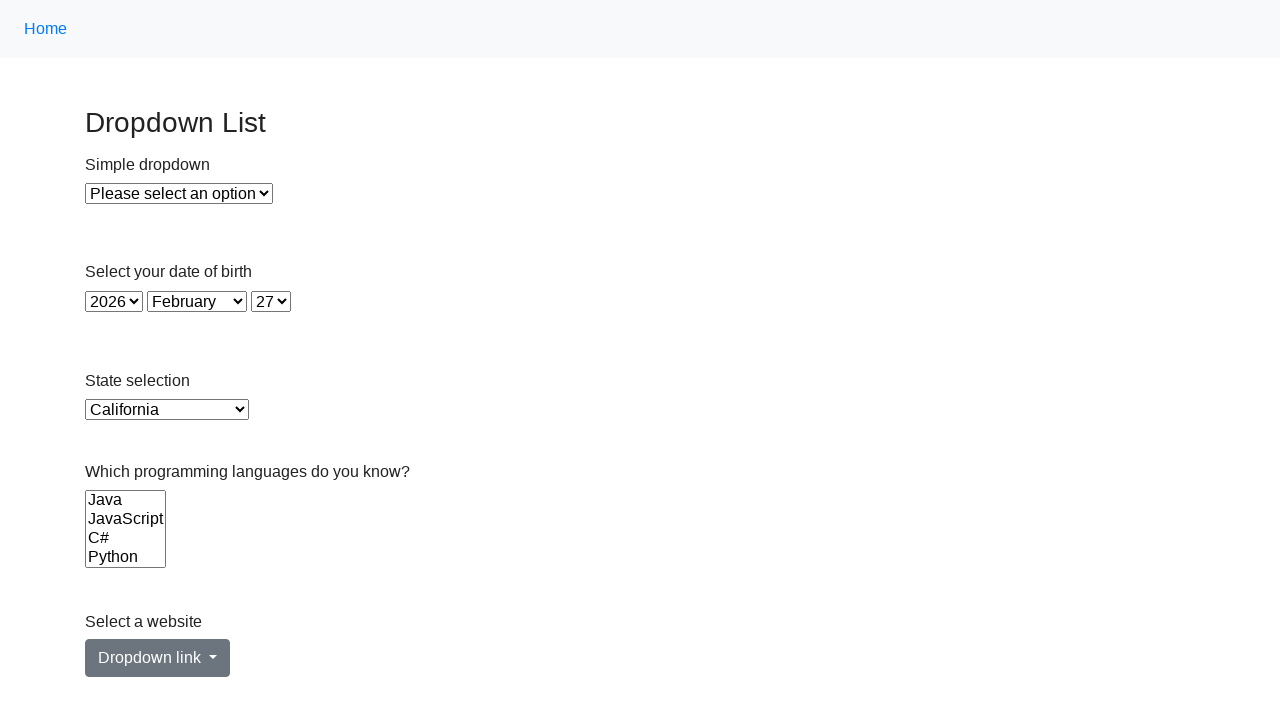

Verified that California is the final selected state
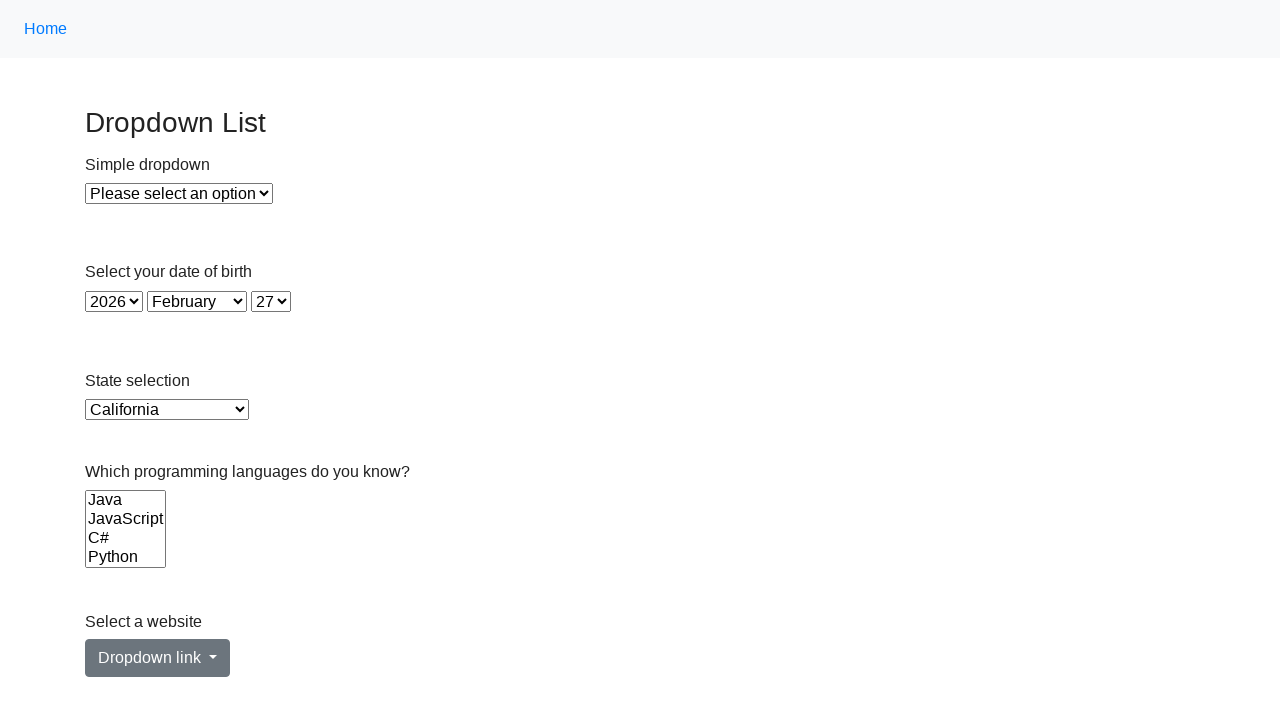

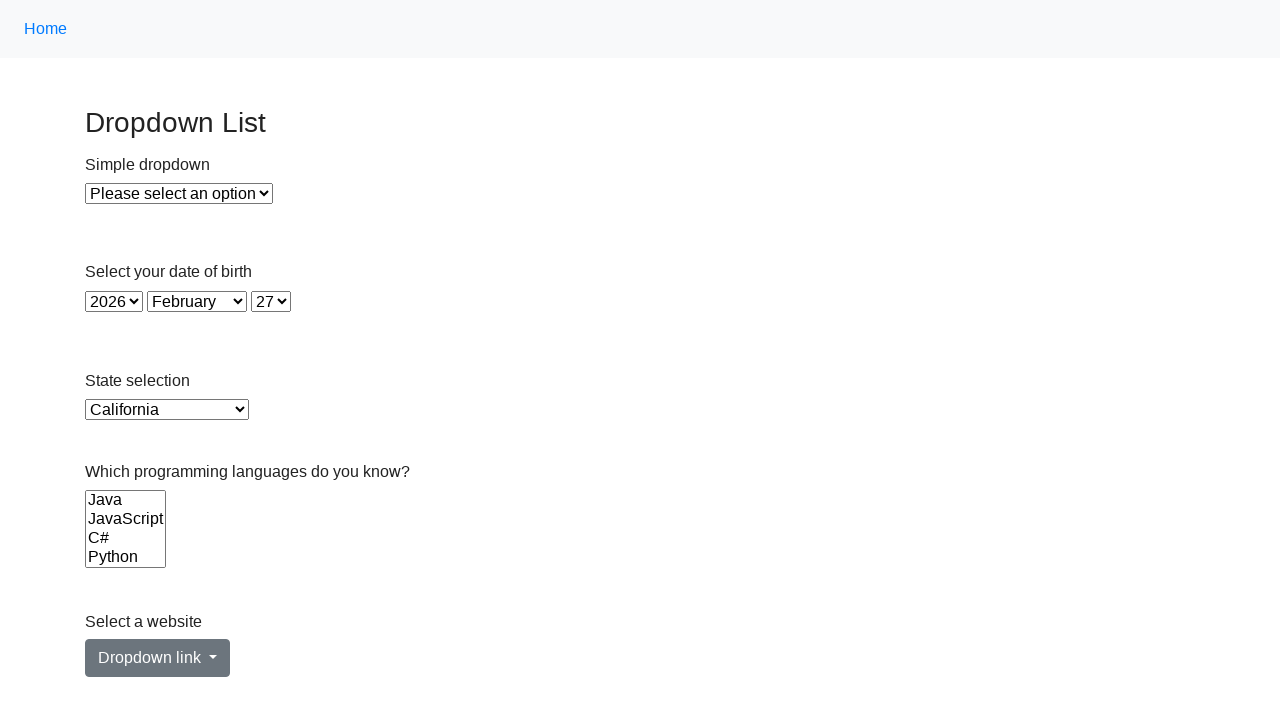